Tests a registration form by filling all required input fields with sample data, submitting the form, and verifying that a success message is displayed.

Starting URL: http://suninjuly.github.io/registration1.html

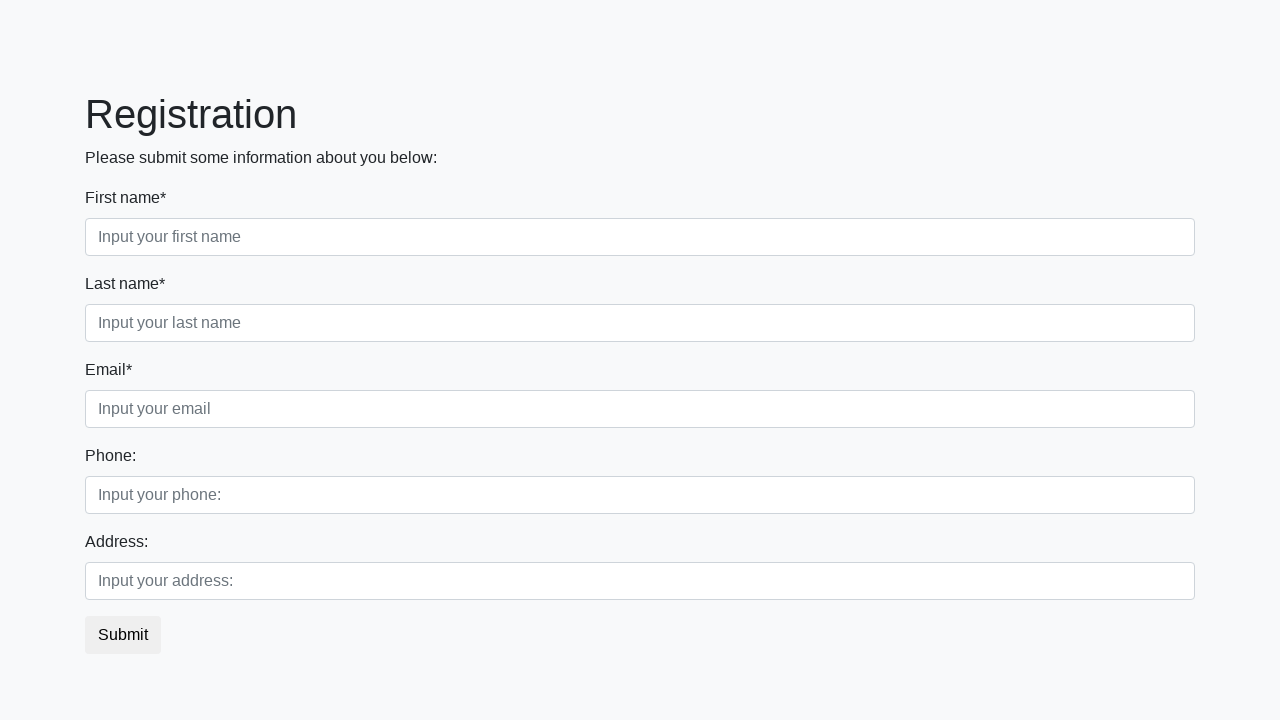

Located all required input fields on registration form
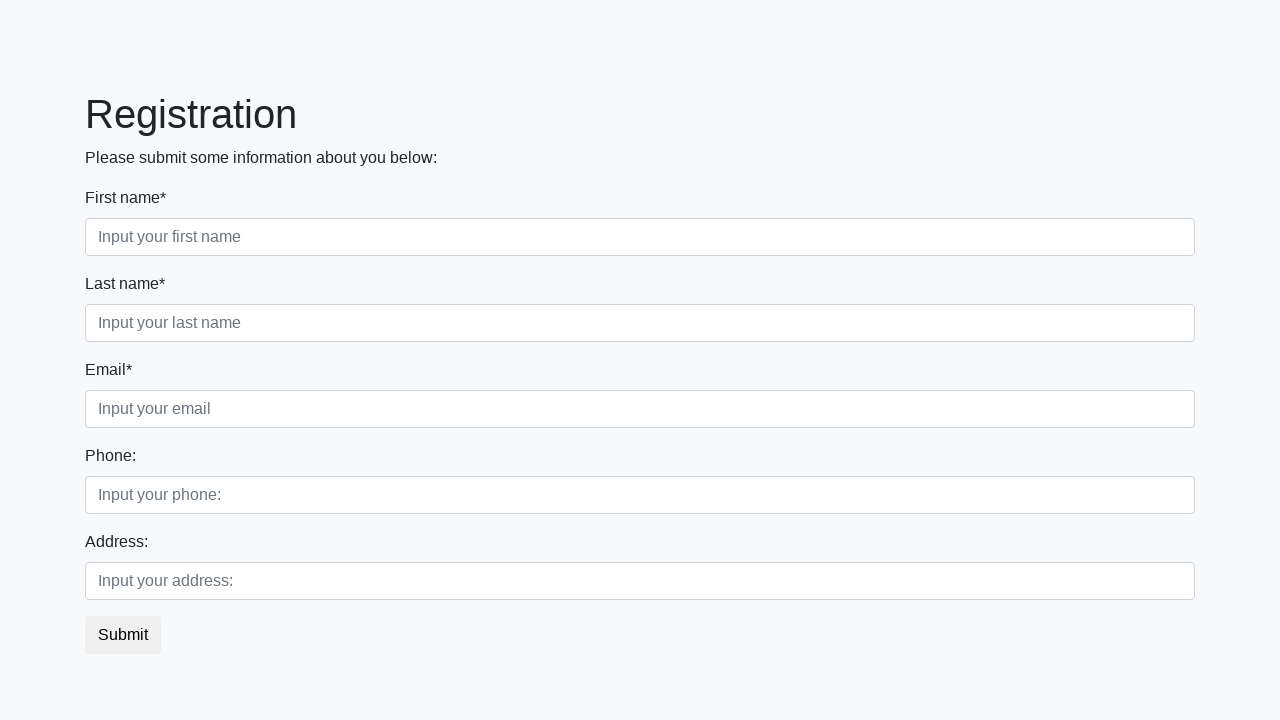

Found 3 required input fields
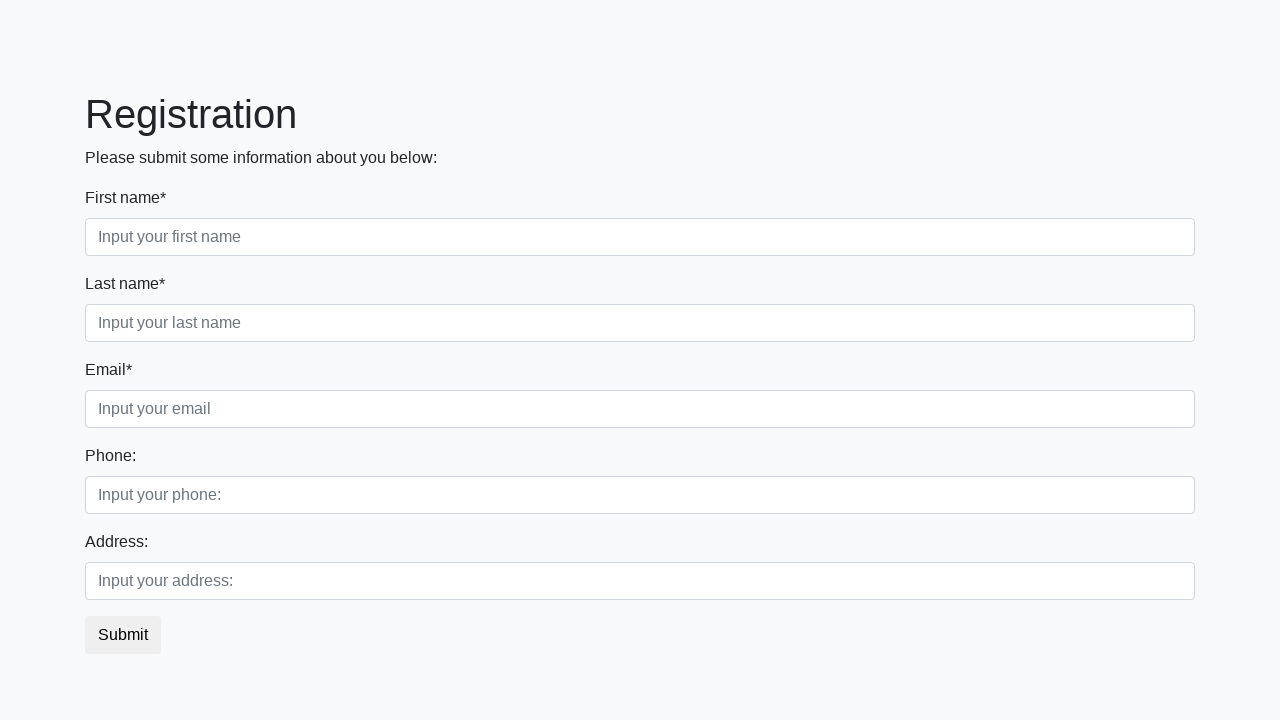

Filled required input field 1 with sample data on input[required] >> nth=0
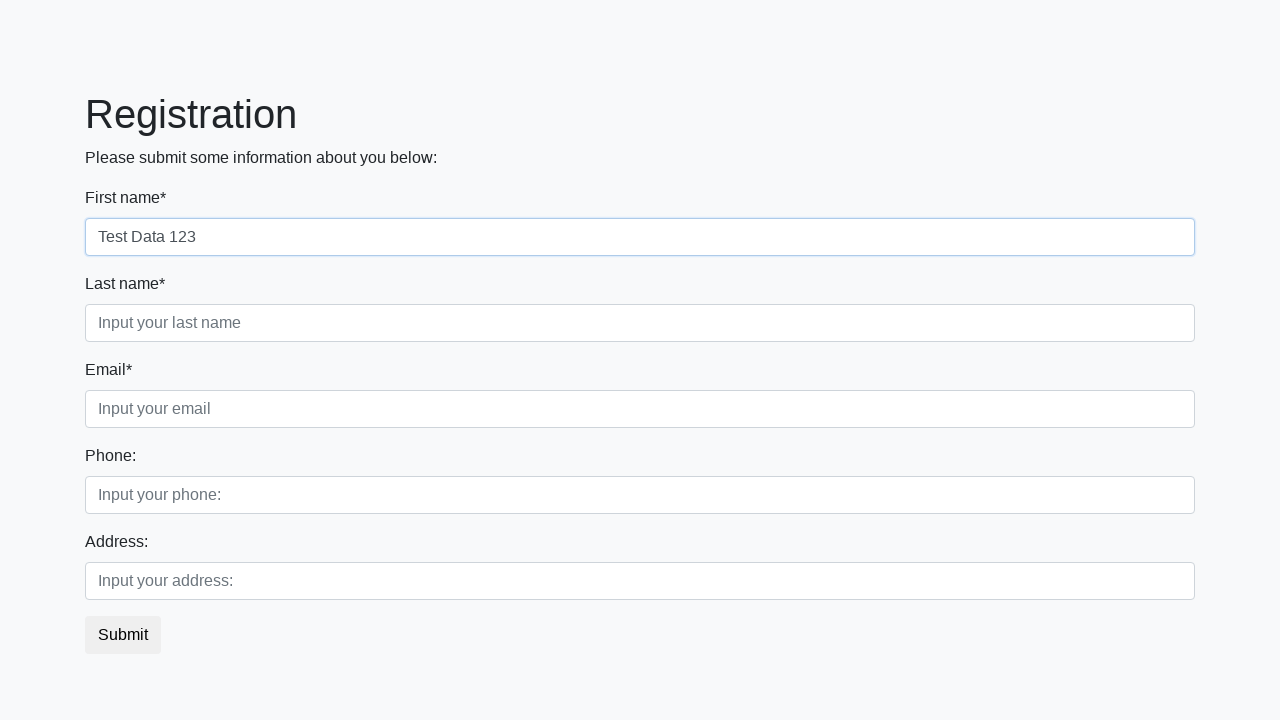

Filled required input field 2 with sample data on input[required] >> nth=1
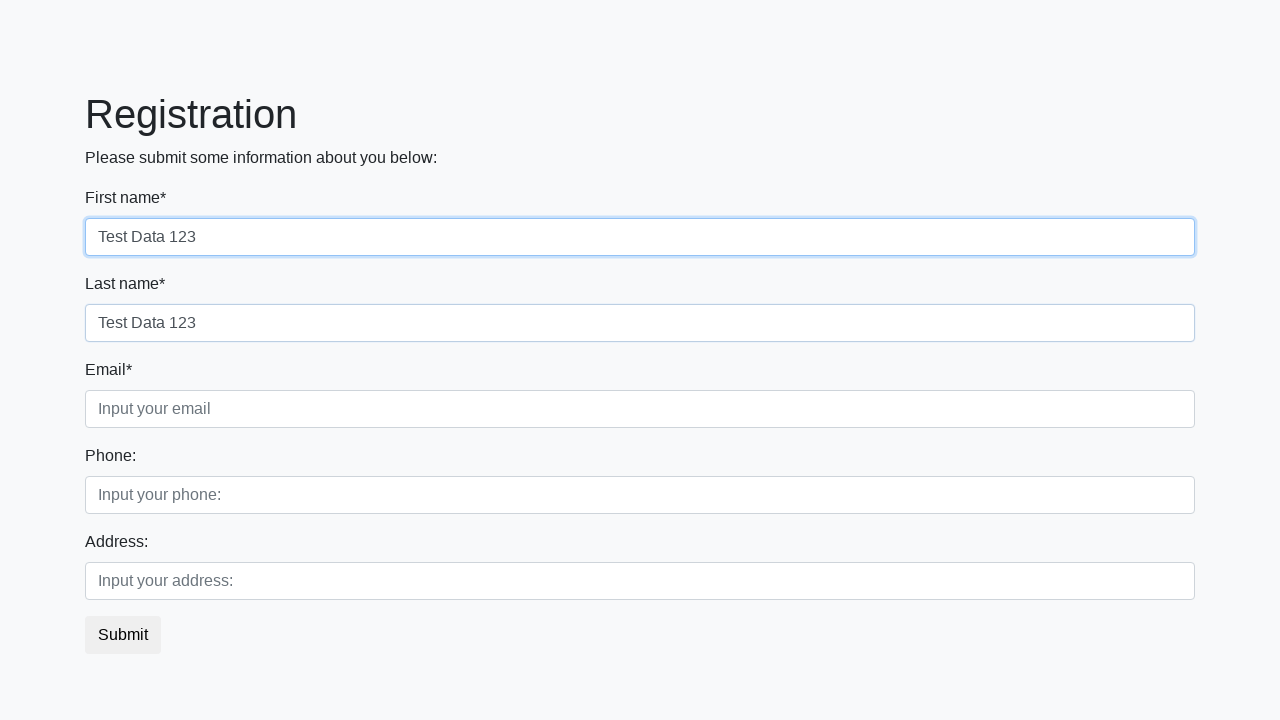

Filled required input field 3 with sample data on input[required] >> nth=2
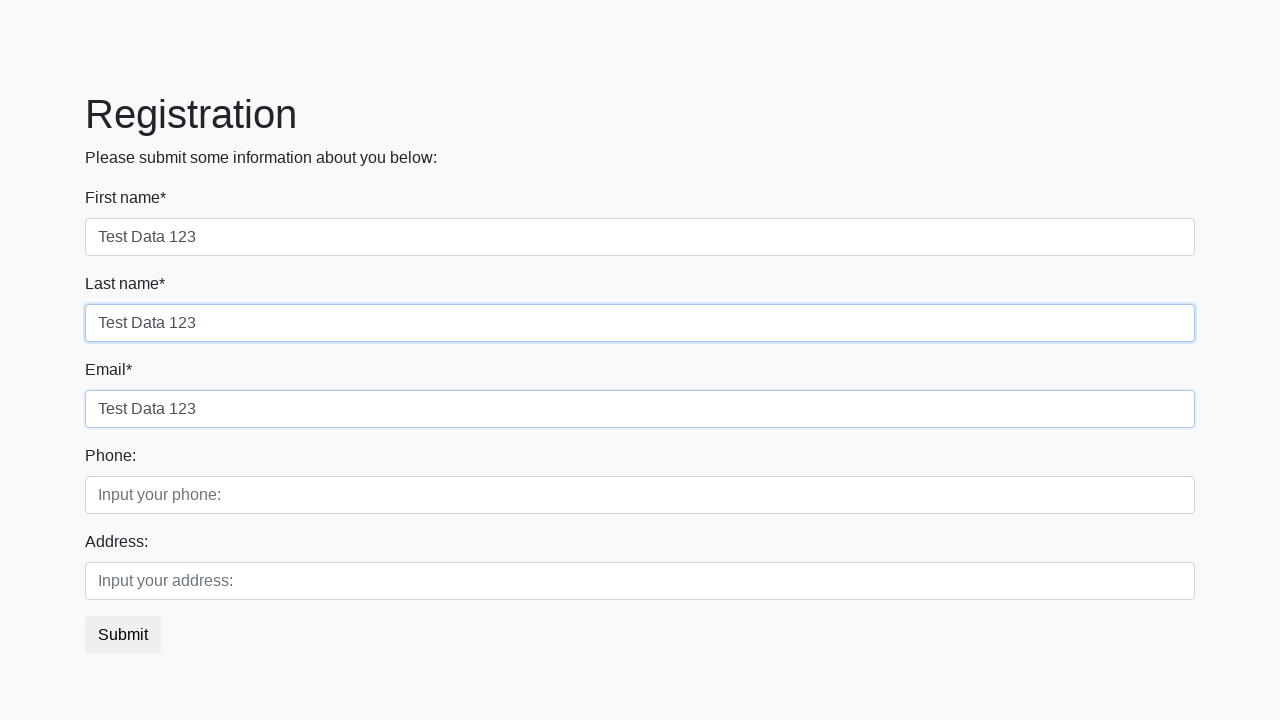

Clicked submit button to submit registration form at (123, 635) on button.btn
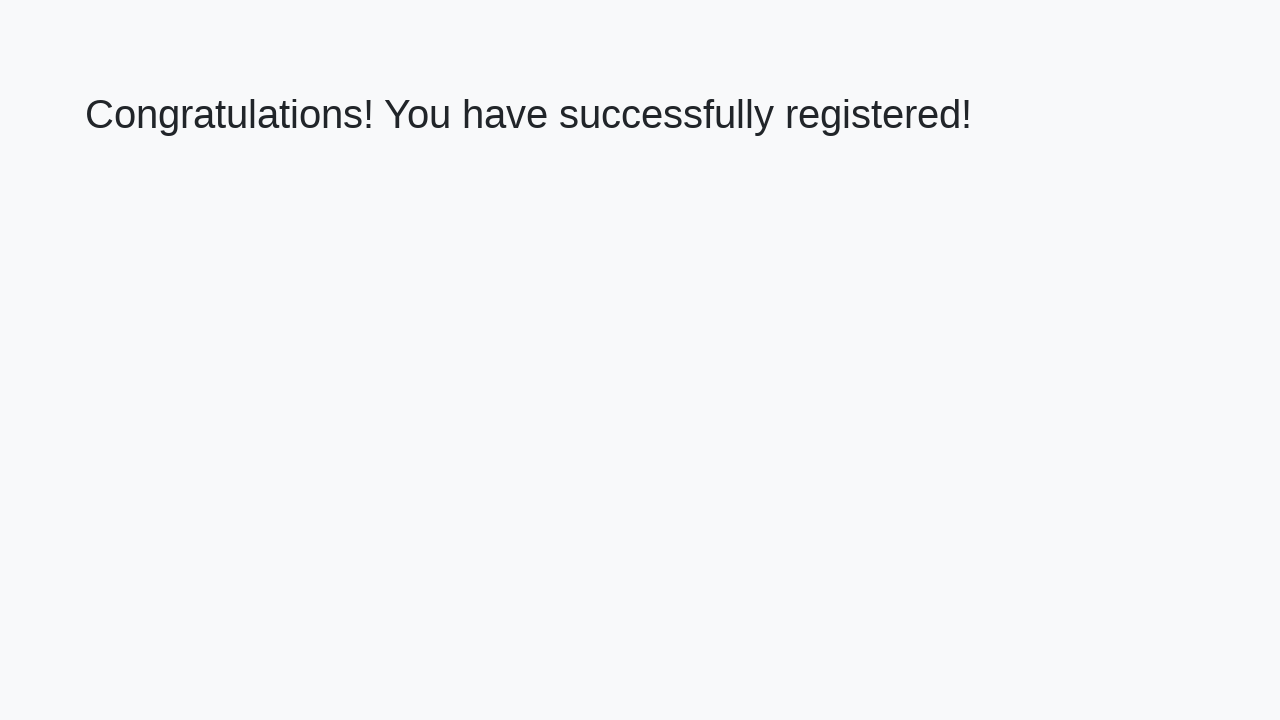

Waited for success message heading to appear
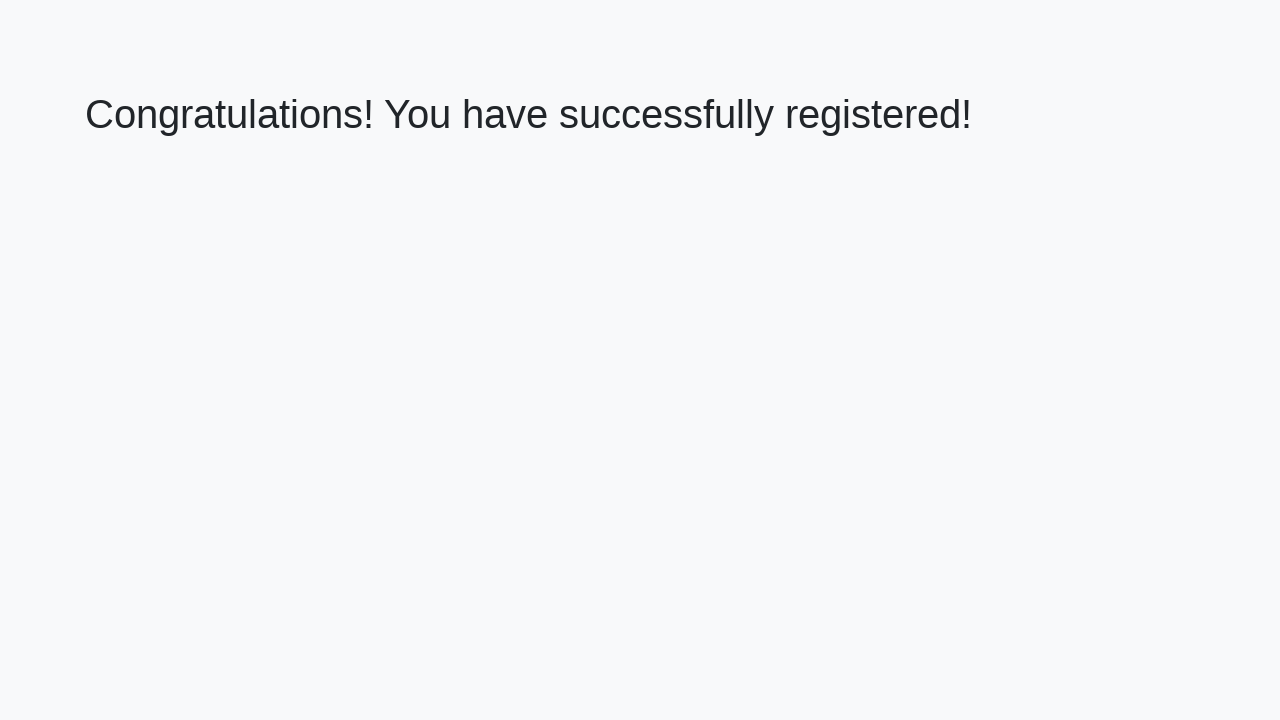

Retrieved success message text from heading
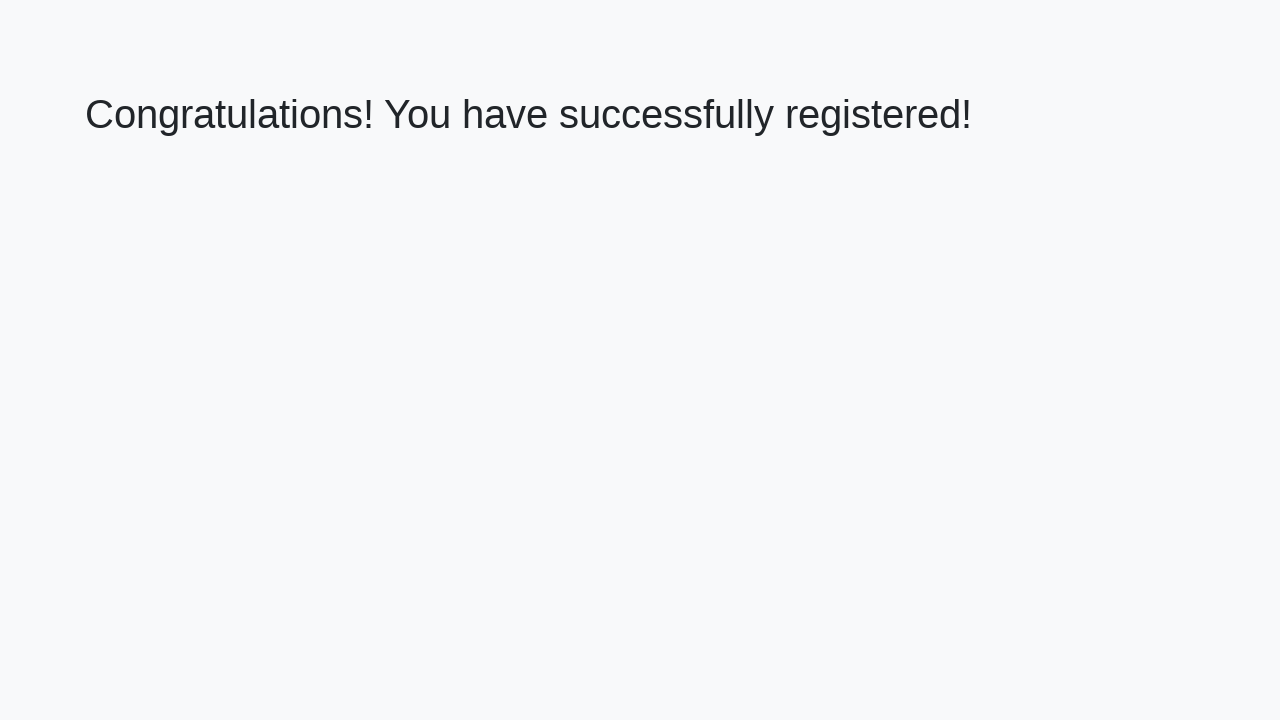

Verified success message matches expected text
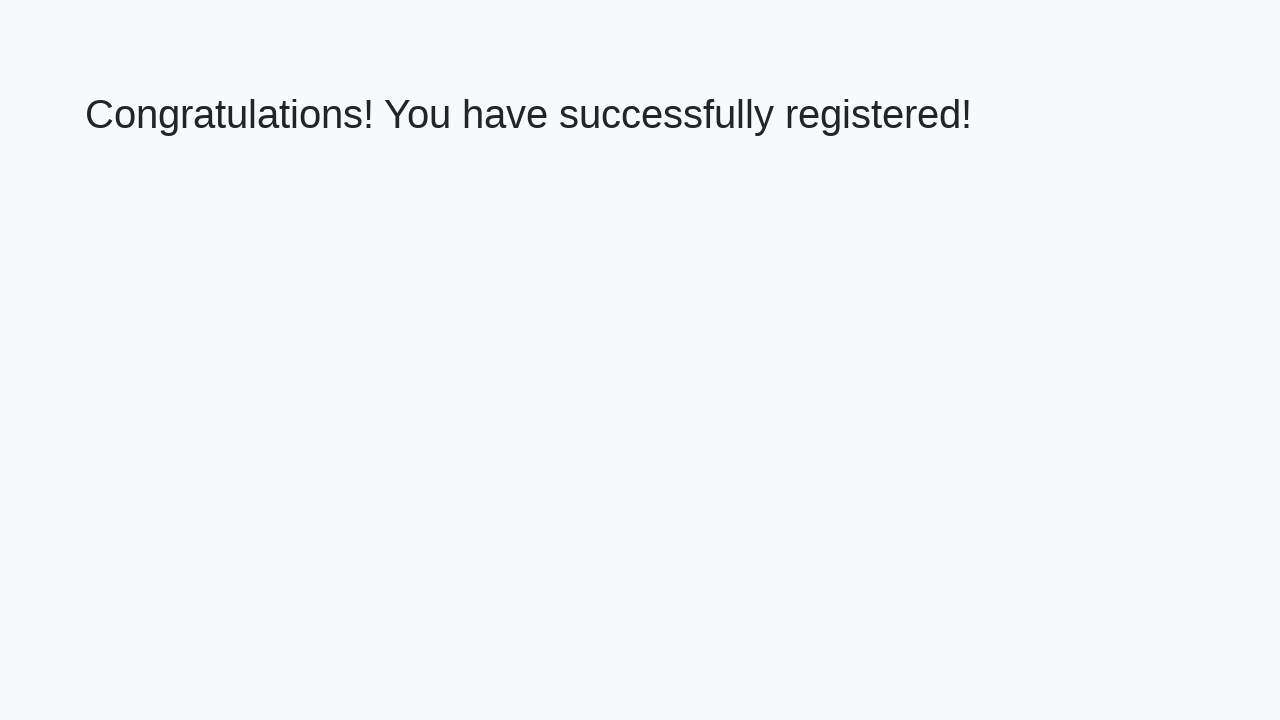

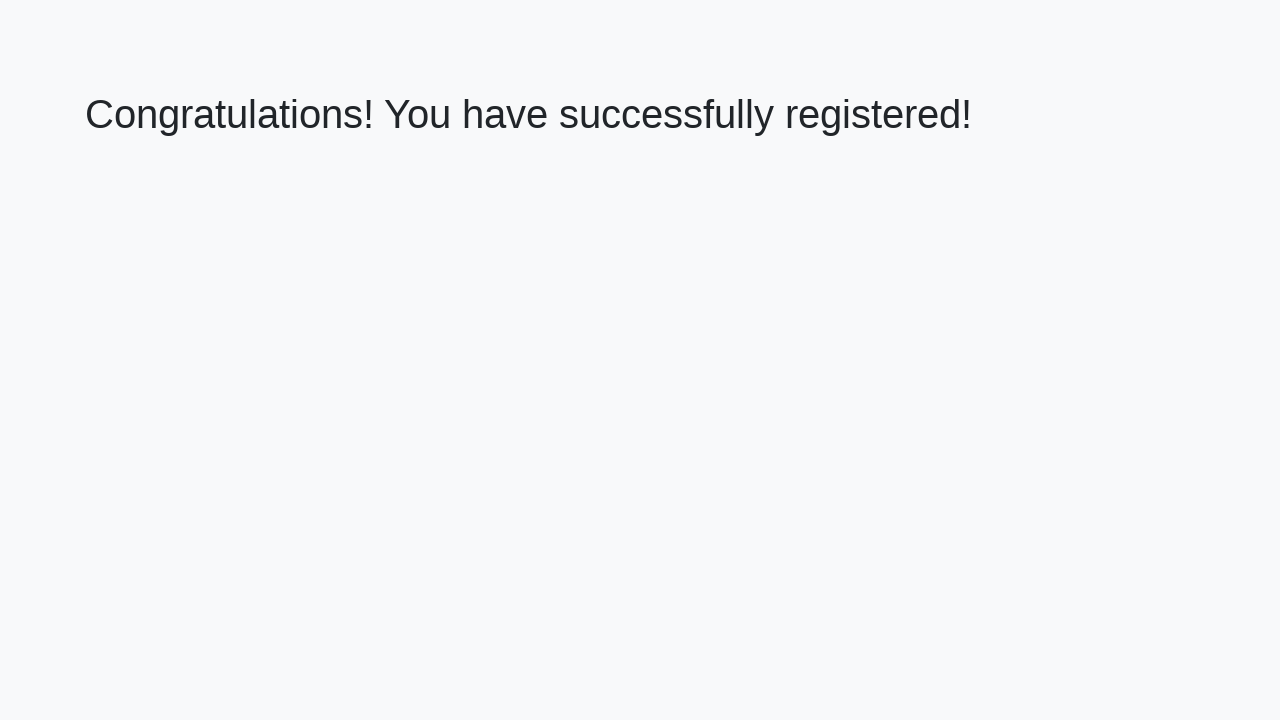